Tests infinite scroll functionality by scrolling down and verifying new content divs are loaded

Starting URL: http://the-internet.herokuapp.com/infinite_scroll

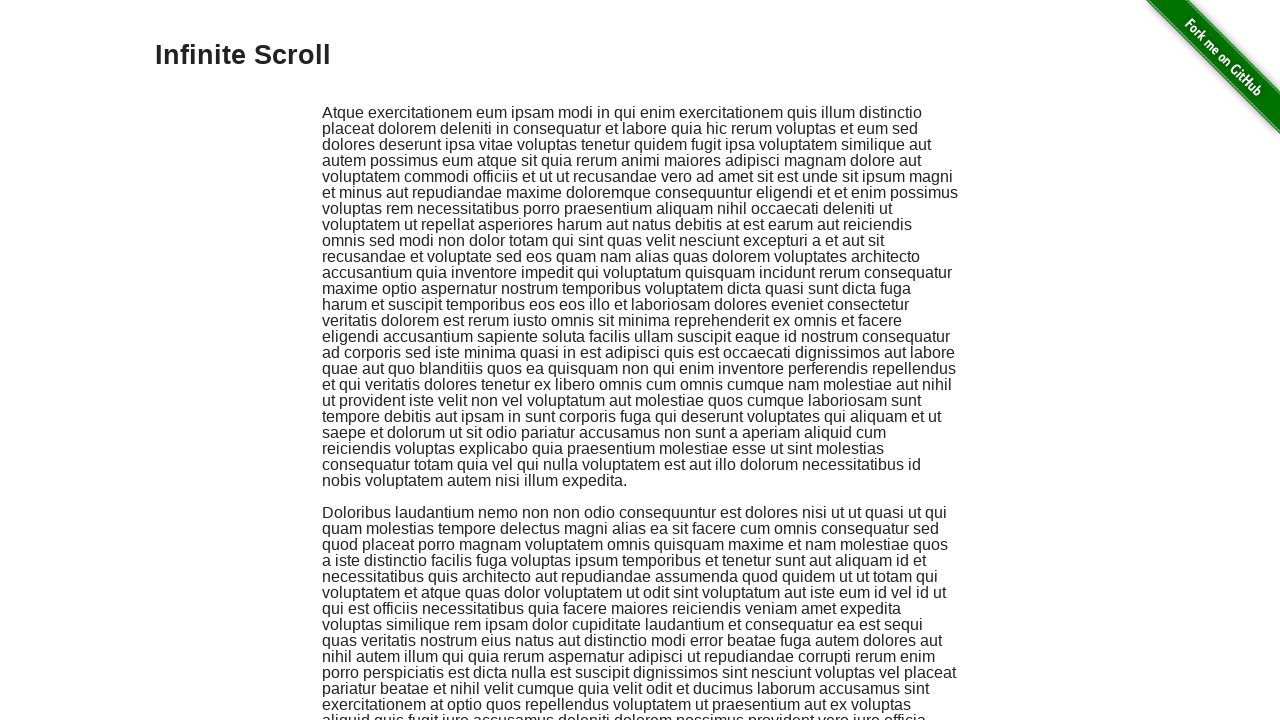

Initial jscroll-added content loaded
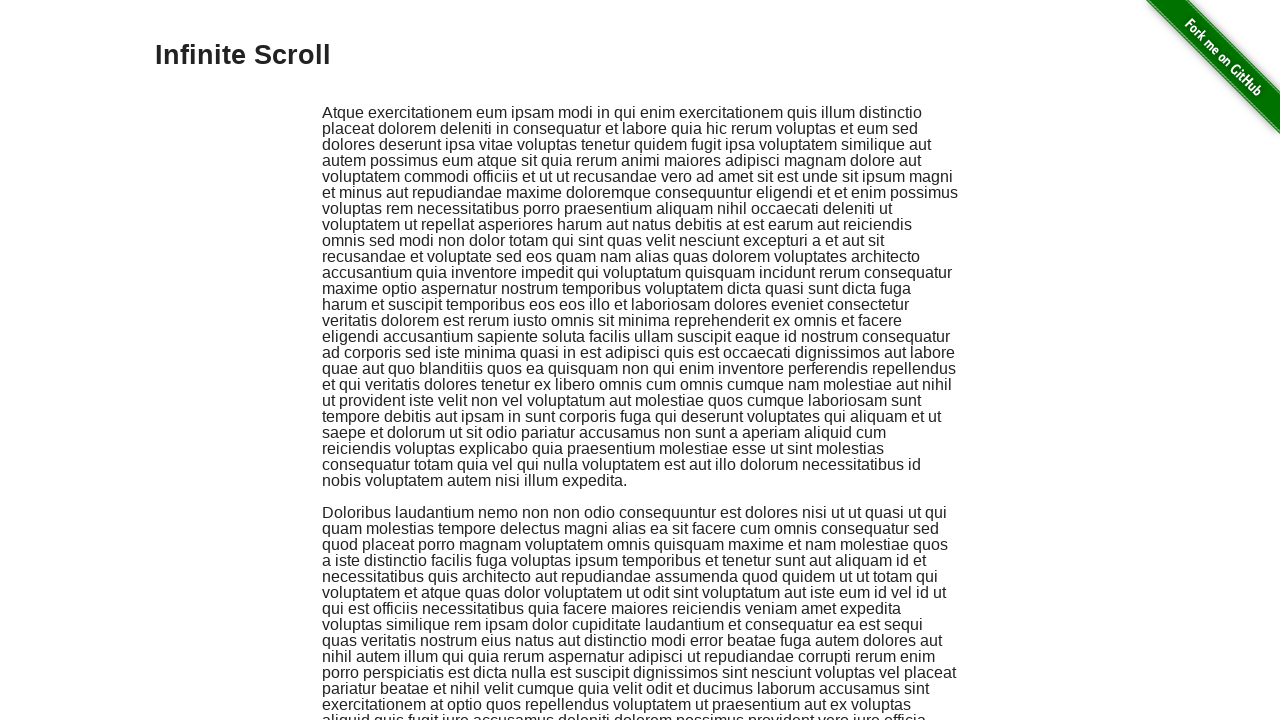

Scrolled down 2000 pixels to trigger infinite scroll
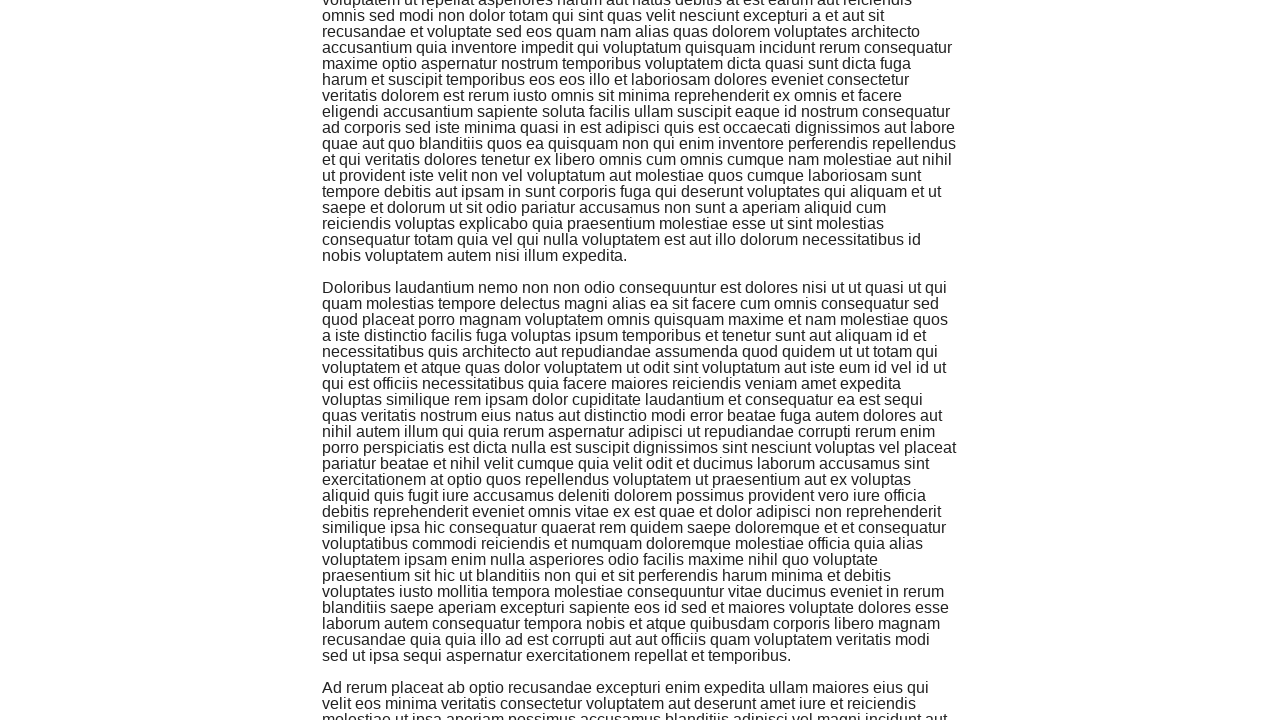

Waited 2000ms for new content to load
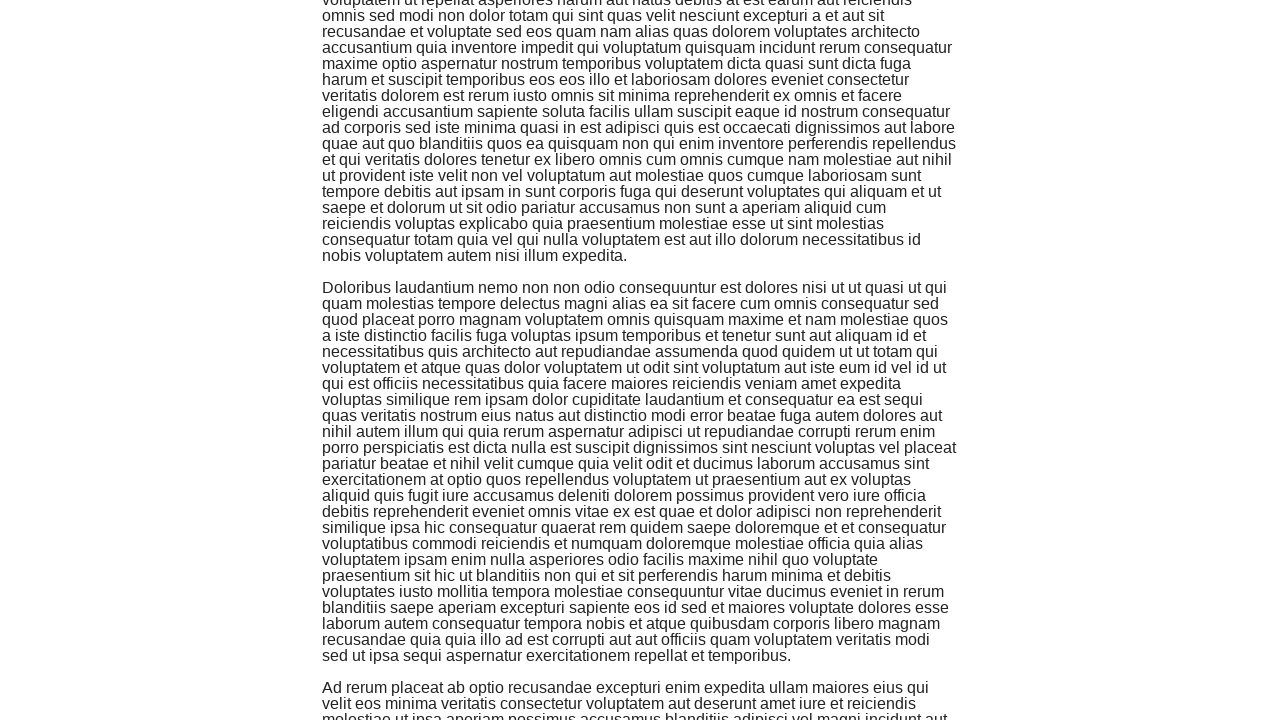

Second jscroll-added content block appeared, confirming infinite scroll loaded new content
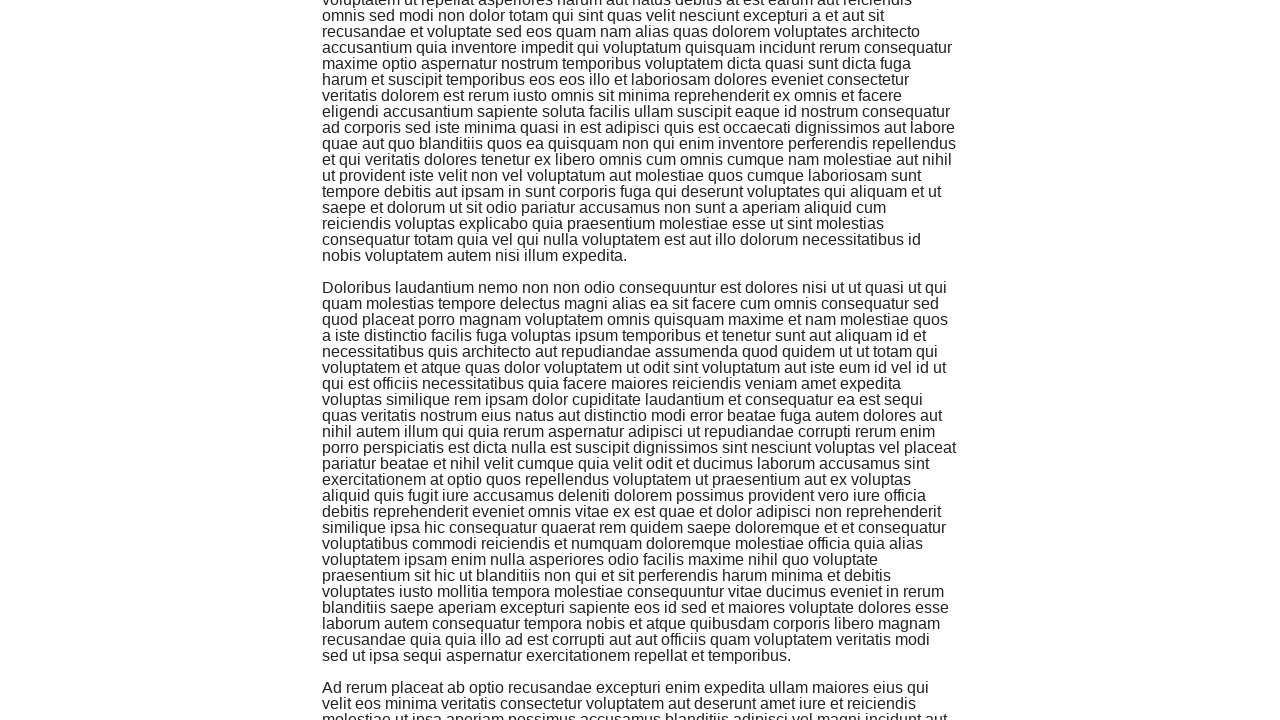

Scrolled up 1000 pixels
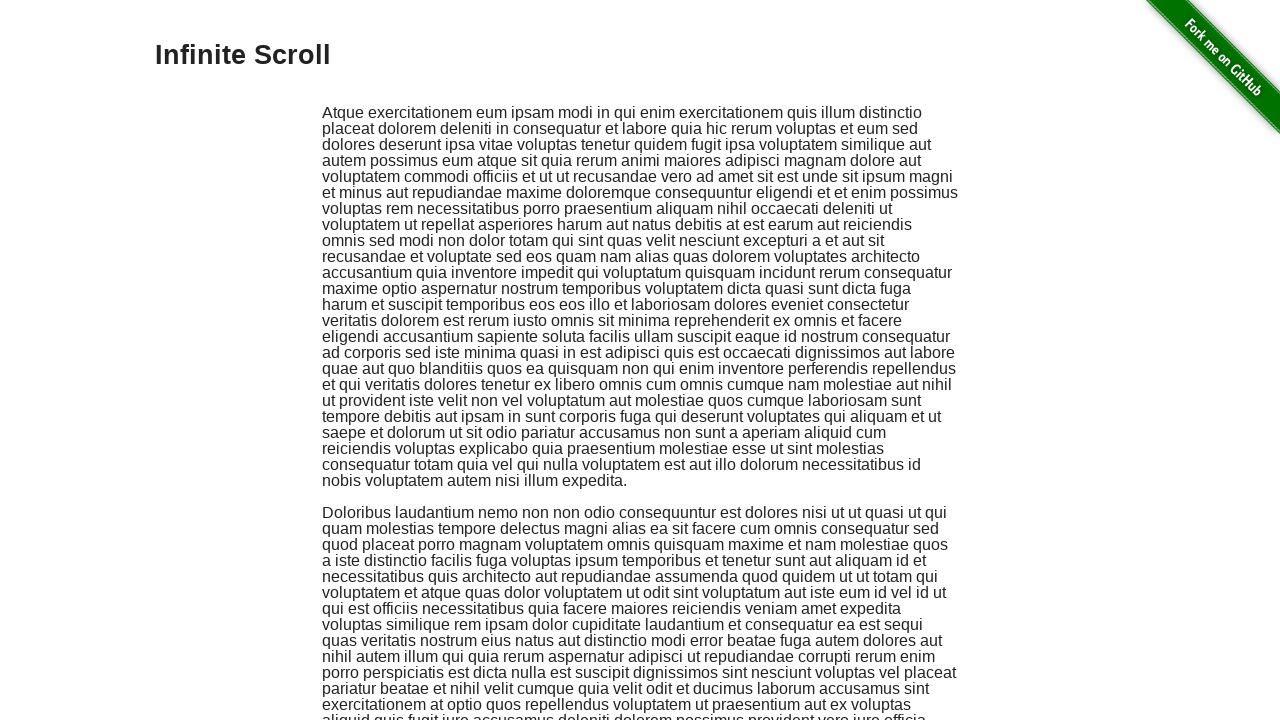

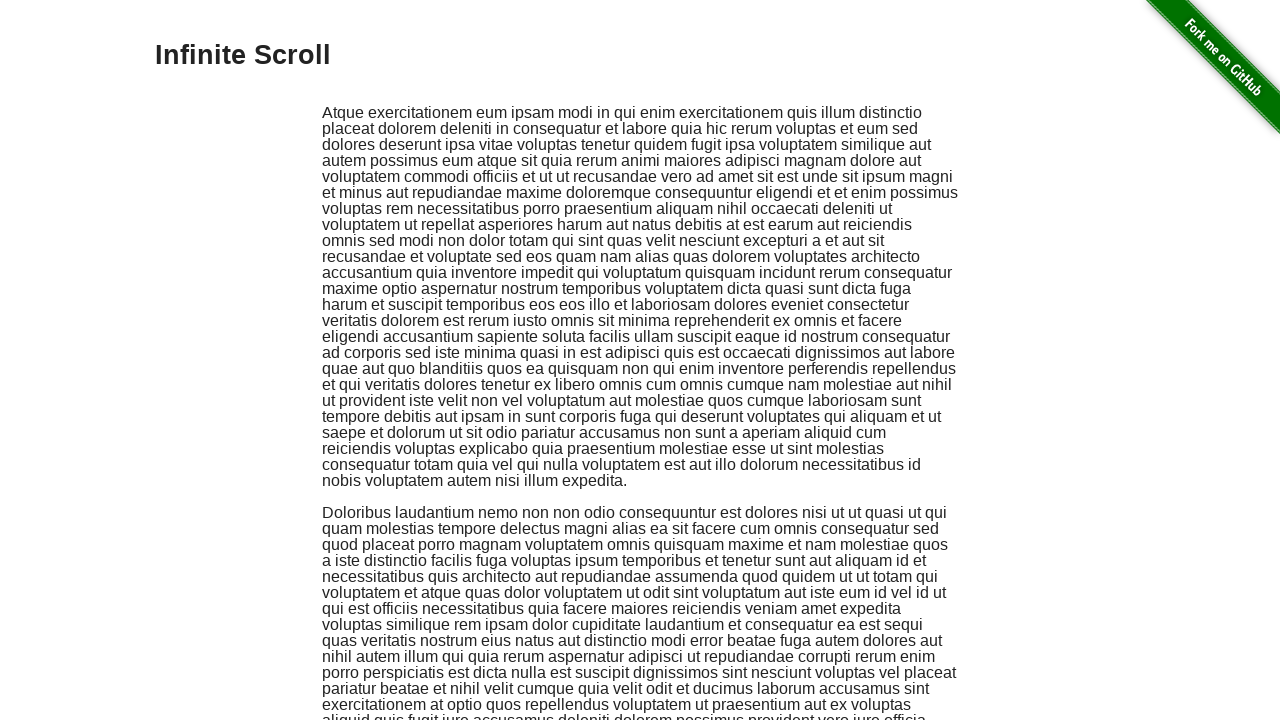